Tests keyboard key press functionality by sending a space key to an input element and verifying the result text displays the correct key pressed

Starting URL: http://the-internet.herokuapp.com/key_presses

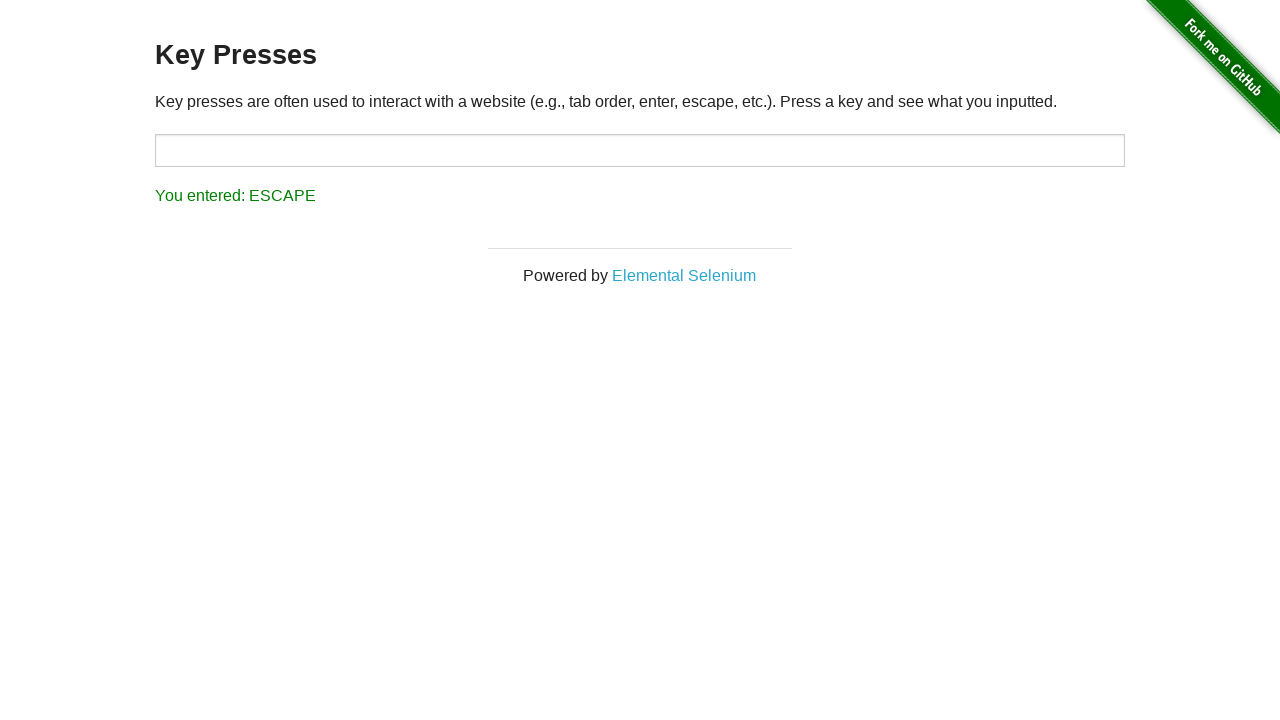

Pressed Space key on target input element on #target
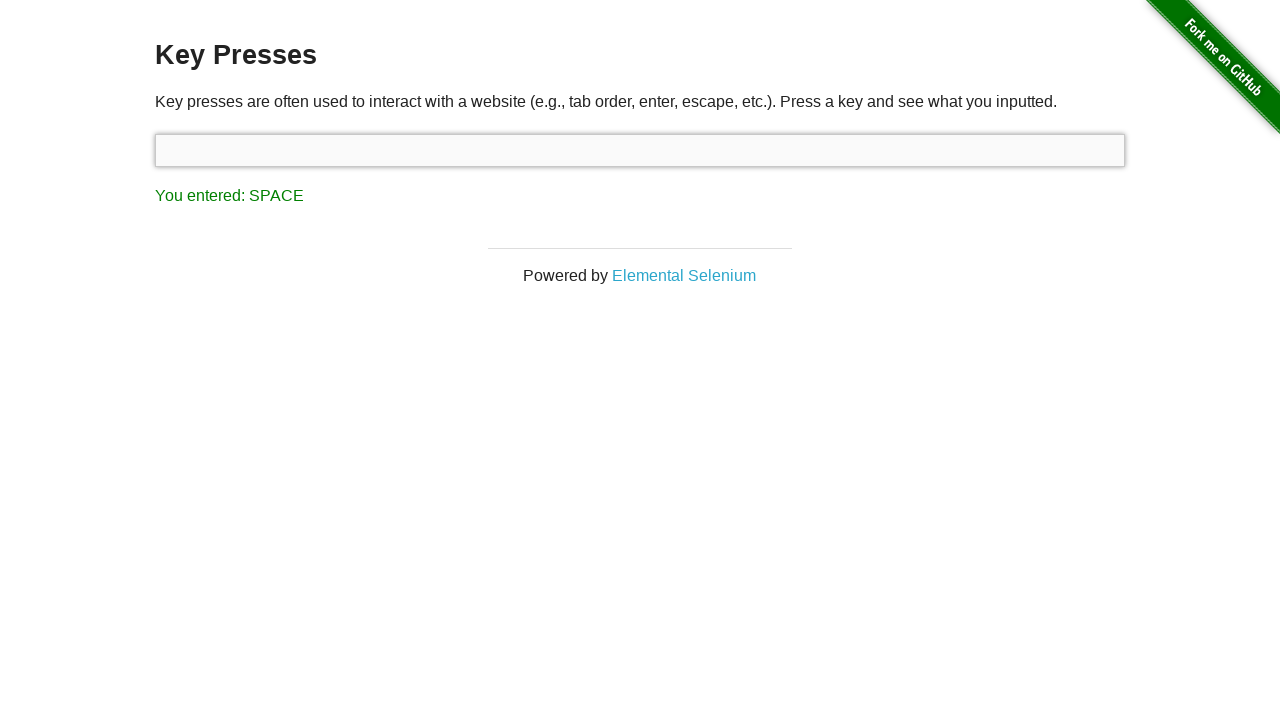

Waited for result element to appear
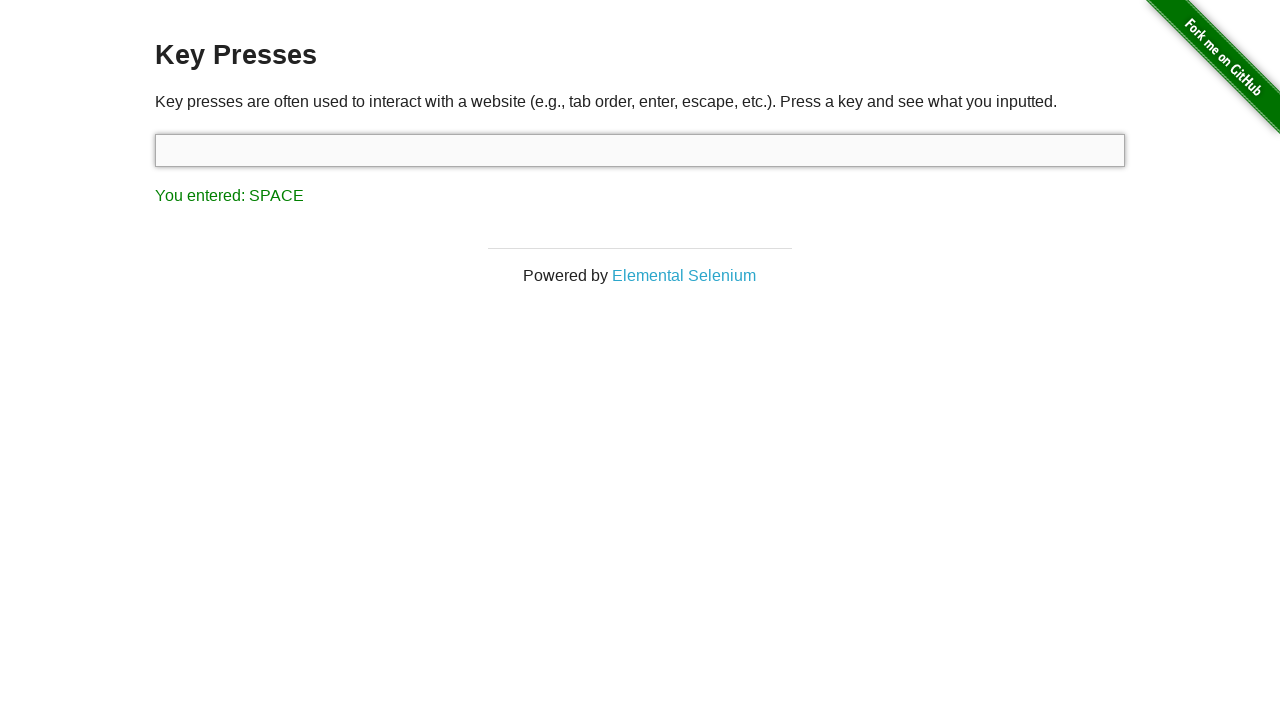

Retrieved result text content
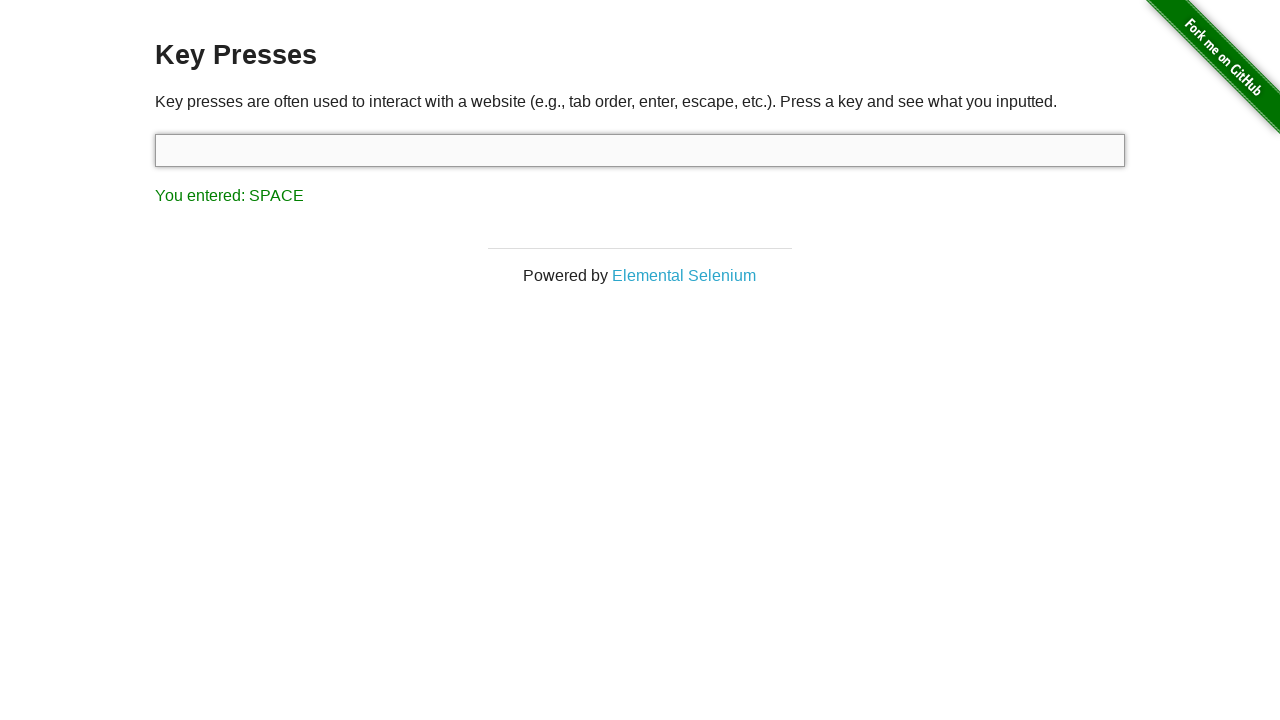

Verified result text shows 'You entered: SPACE'
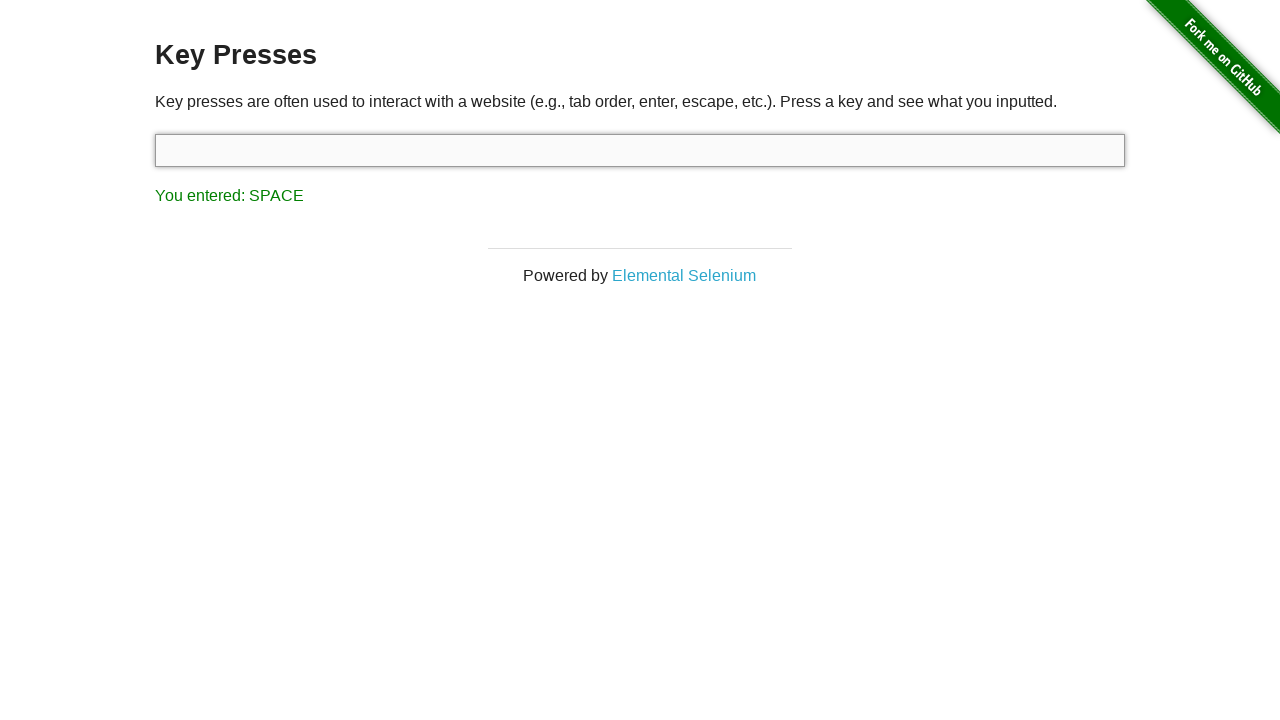

Pressed Tab key using keyboard
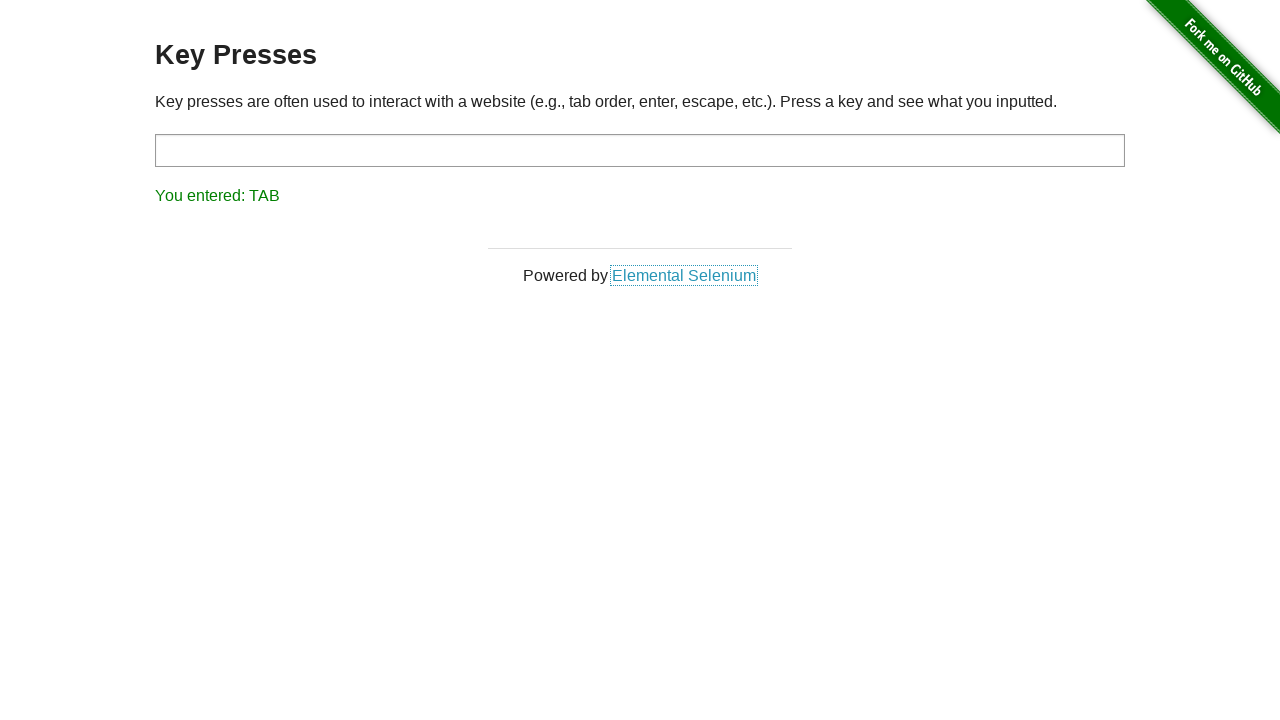

Retrieved updated result text content
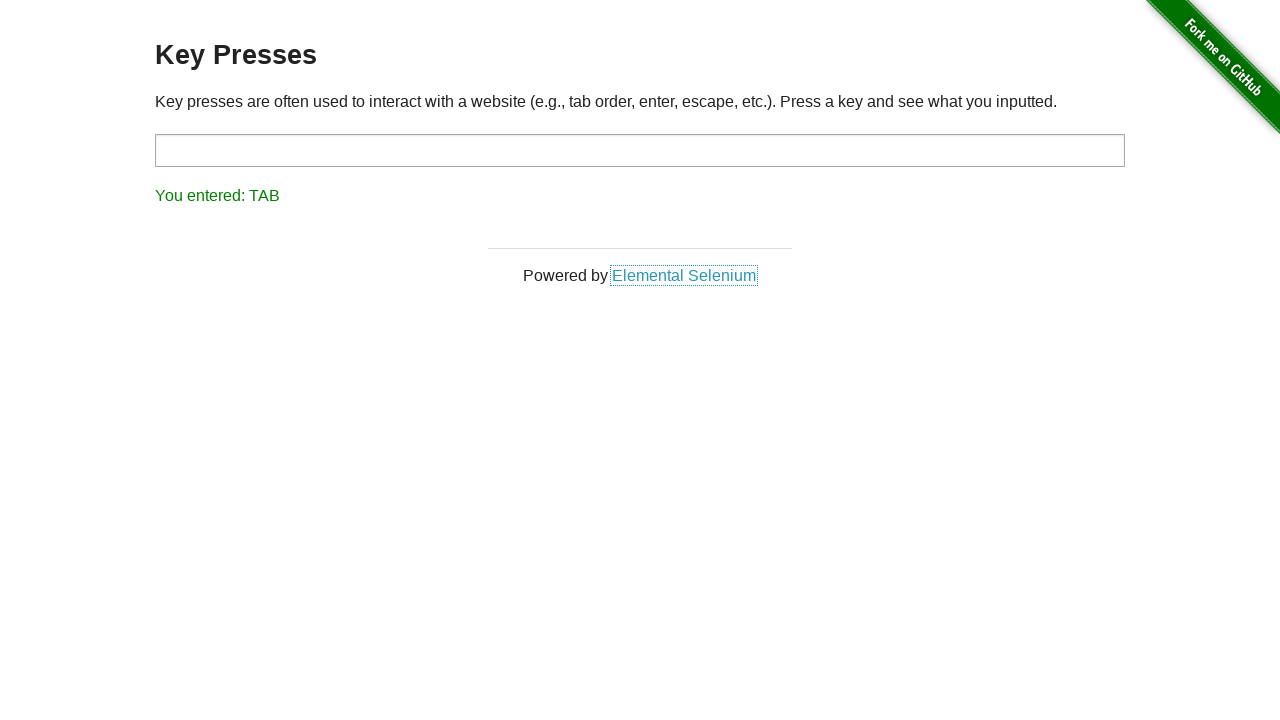

Verified result text shows 'You entered: TAB'
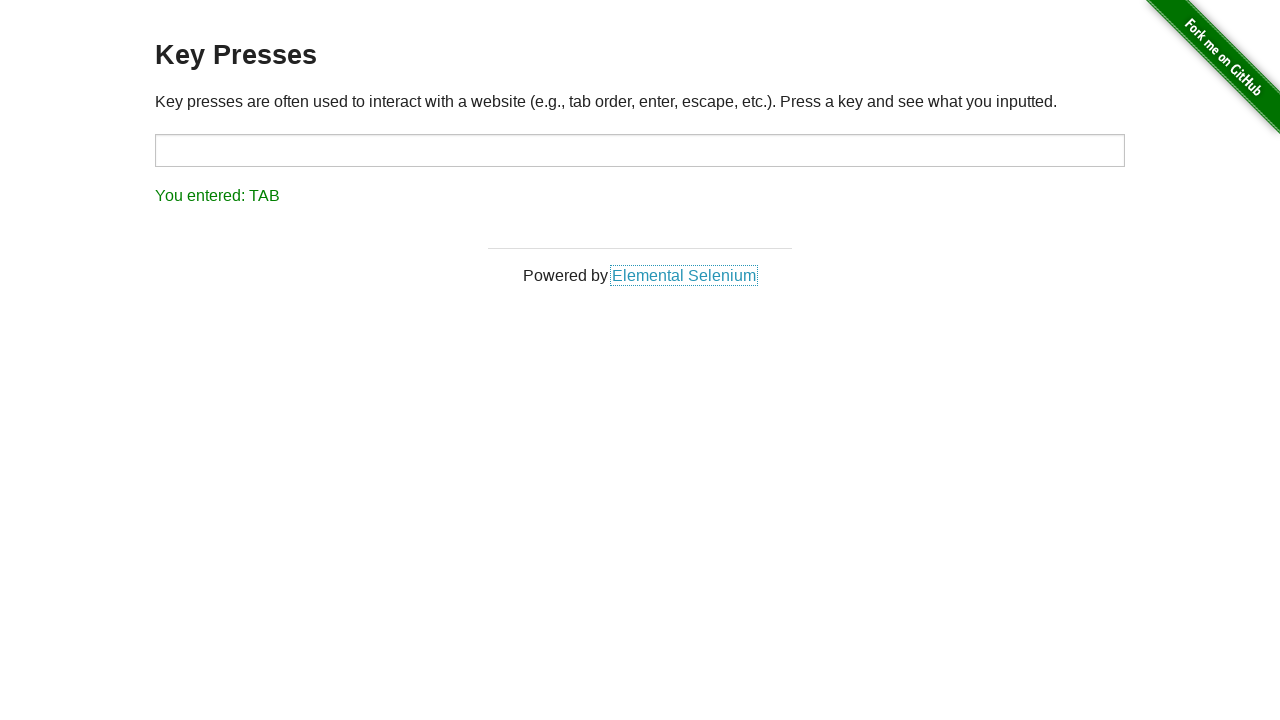

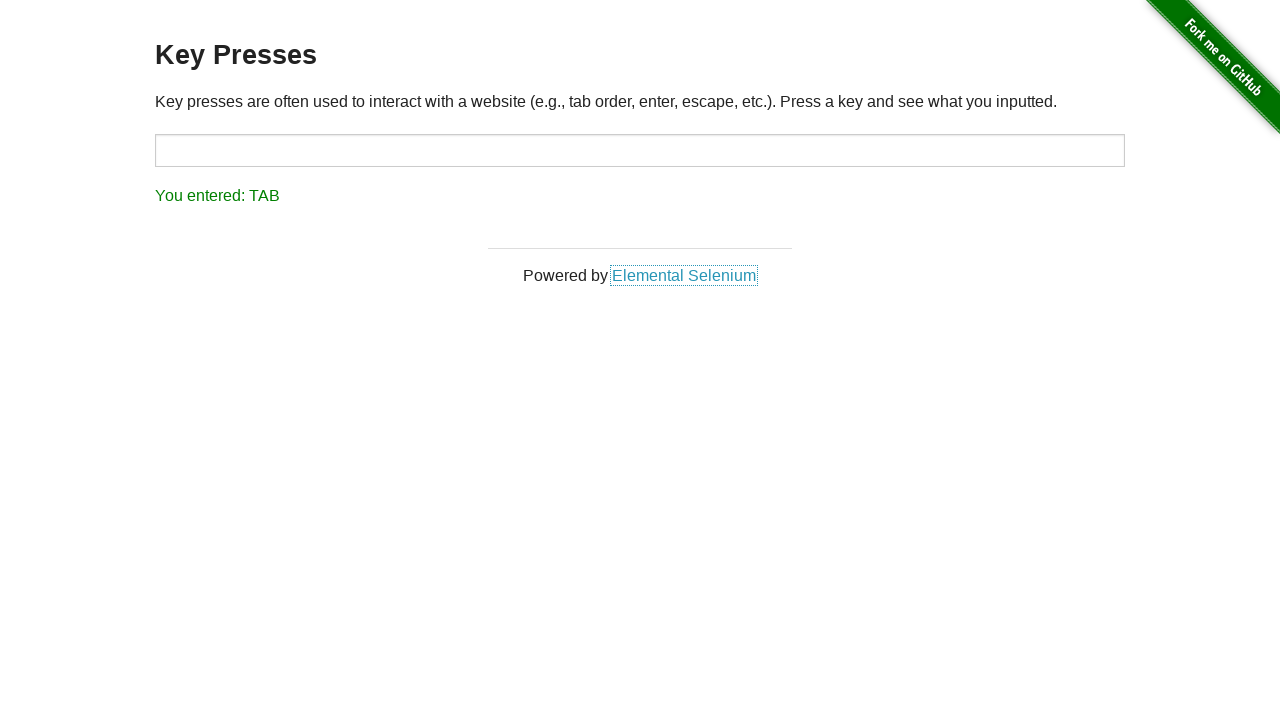